Tests dynamic loading functionality by clicking on Example 2, starting the load, and waiting for dynamically loaded content to appear

Starting URL: http://the-internet.herokuapp.com/

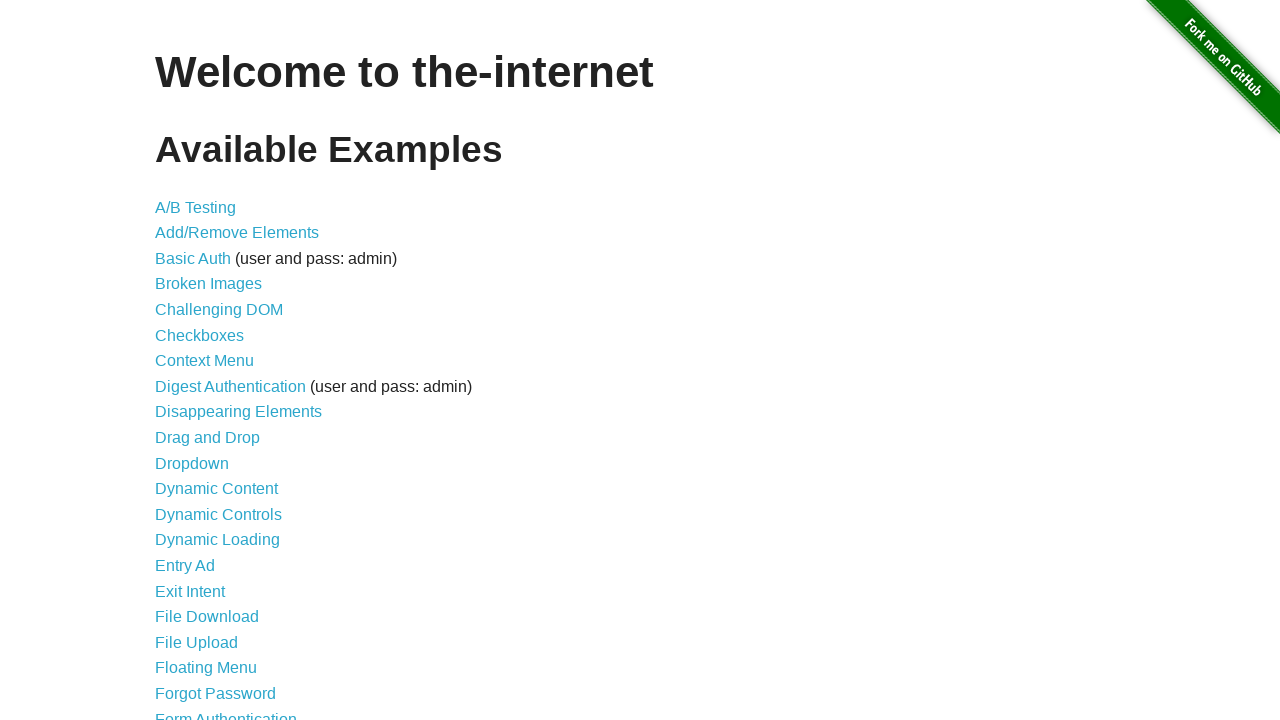

Clicked on Dynamic Loading link at (218, 540) on a[href='/dynamic_loading']
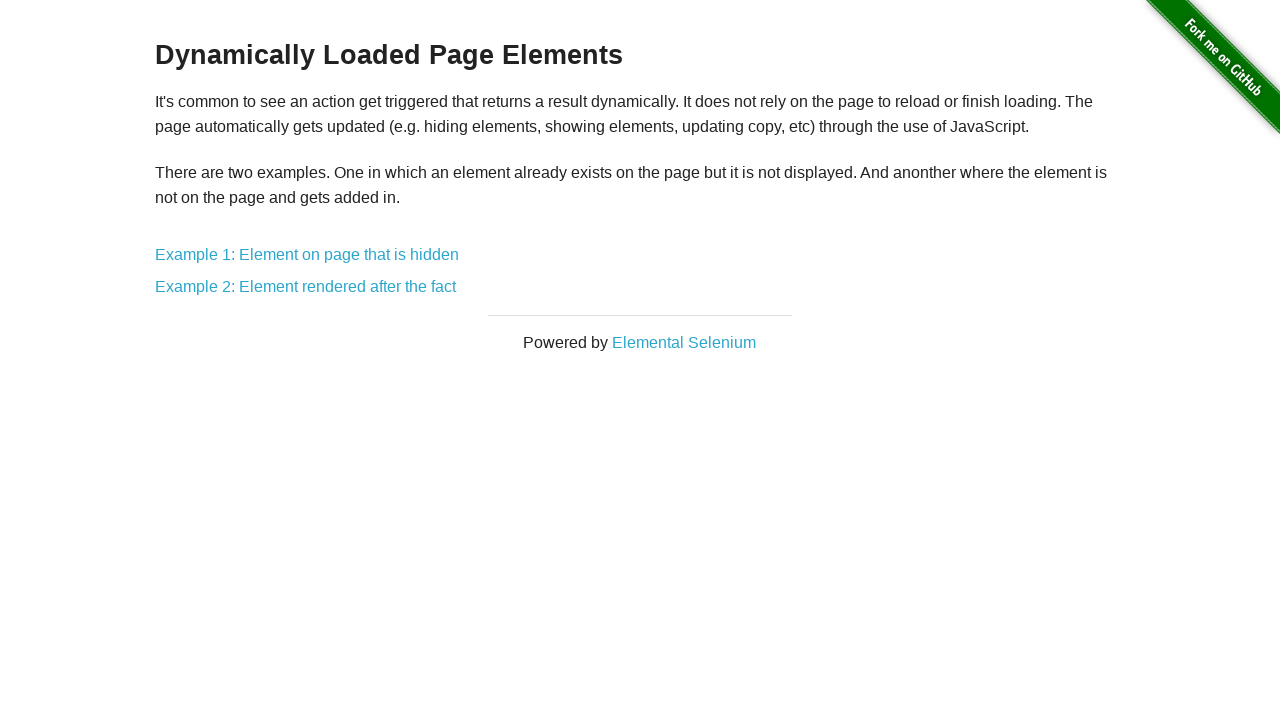

Clicked on Example 2 at (306, 287) on a[href='/dynamic_loading/2']
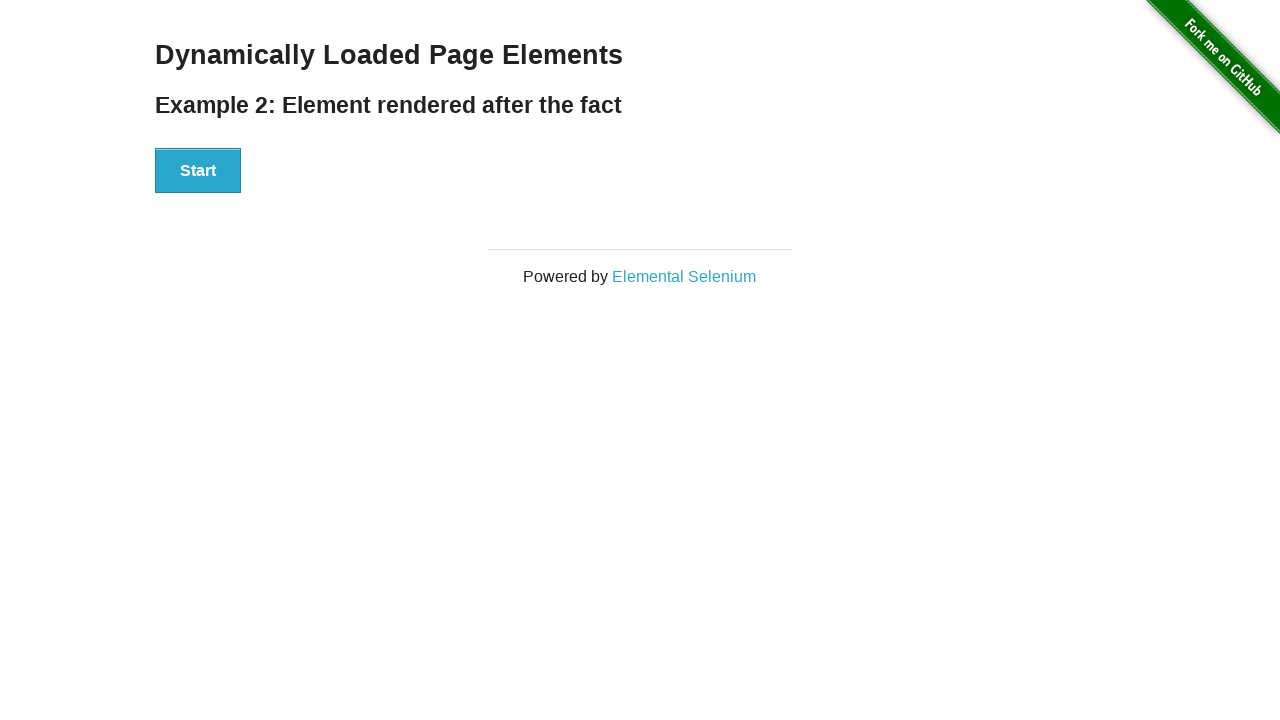

Clicked Start button to initiate dynamic loading at (198, 171) on button:has-text('Start')
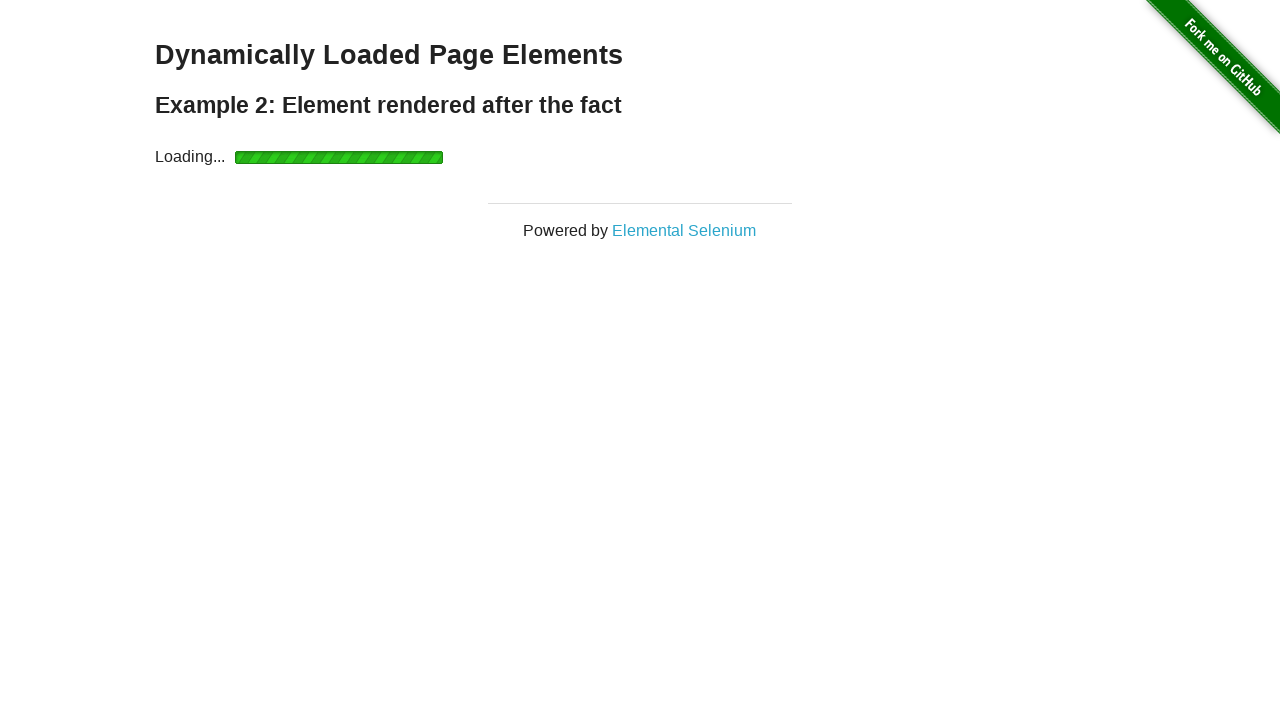

Dynamically loaded element appeared with selector #finish h4
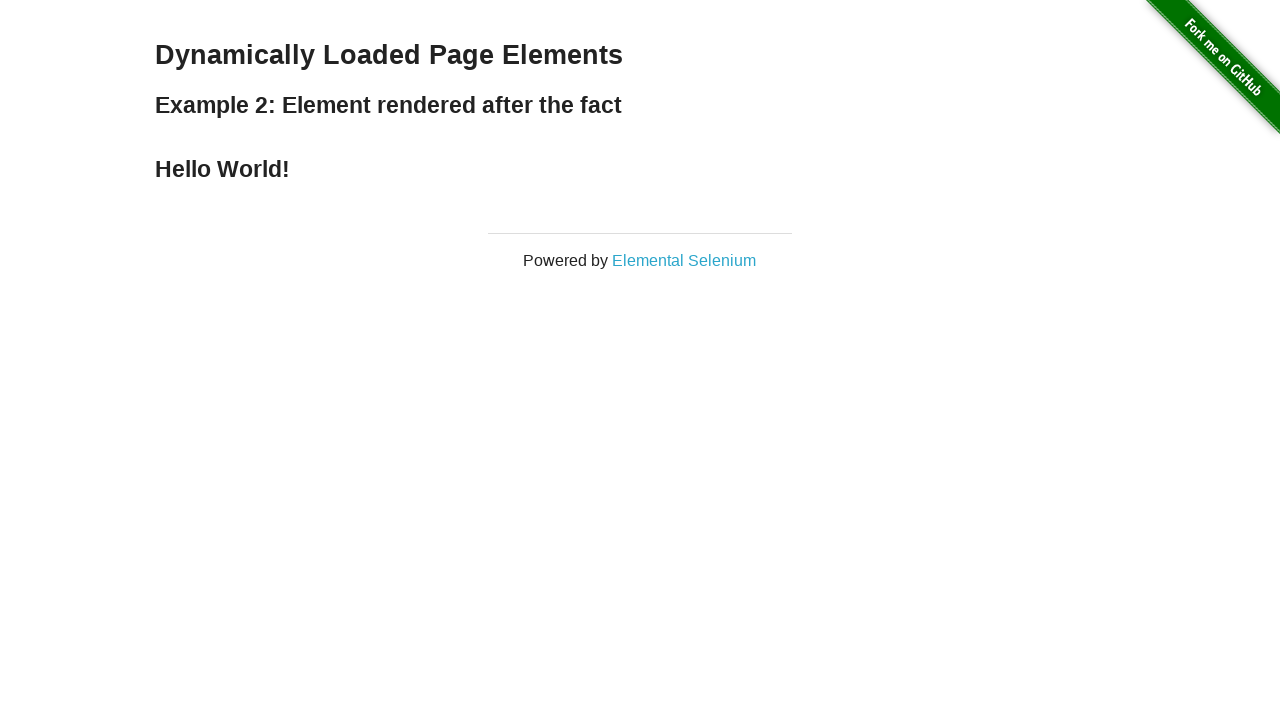

Retrieved text content from dynamically loaded element
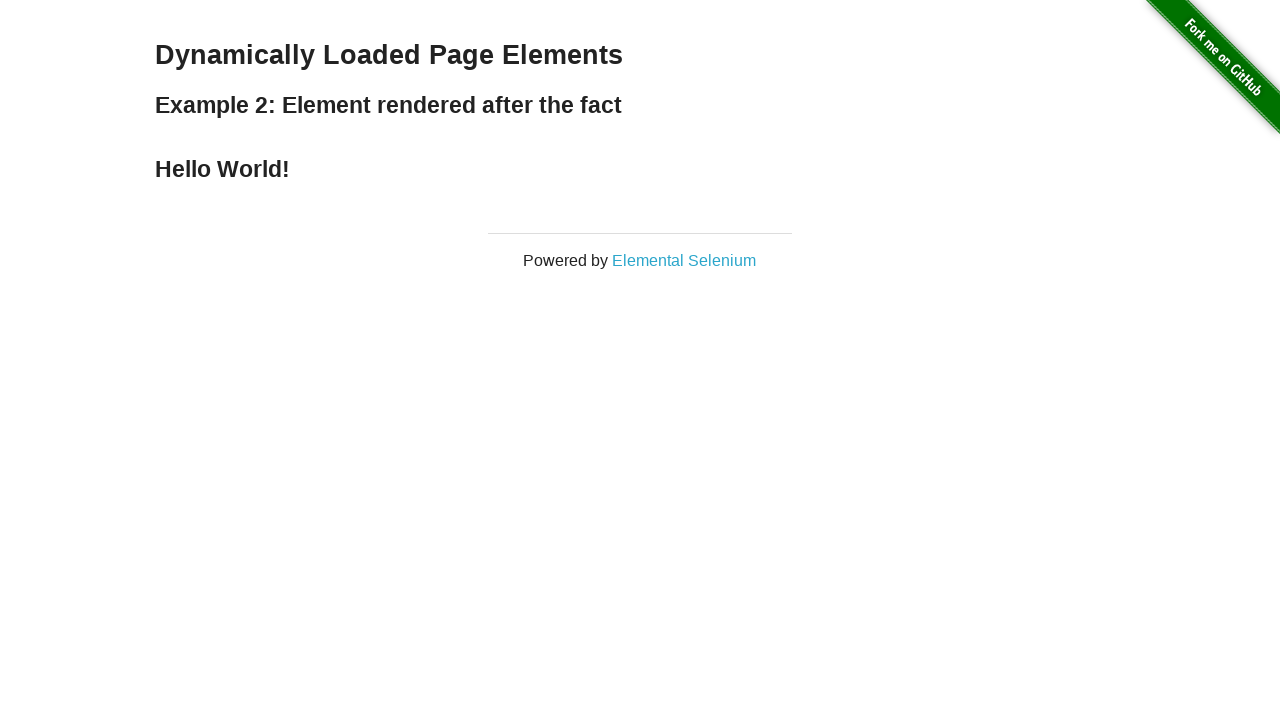

Verified that dynamically loaded text equals 'Hello World!'
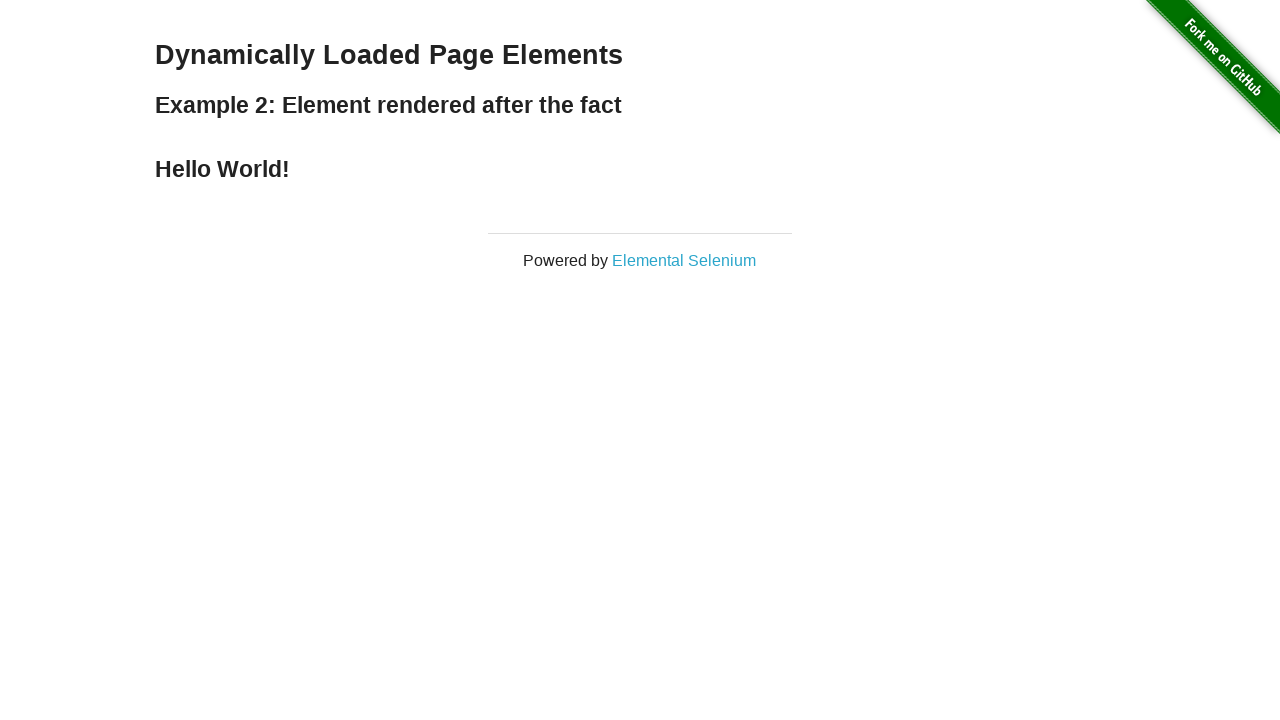

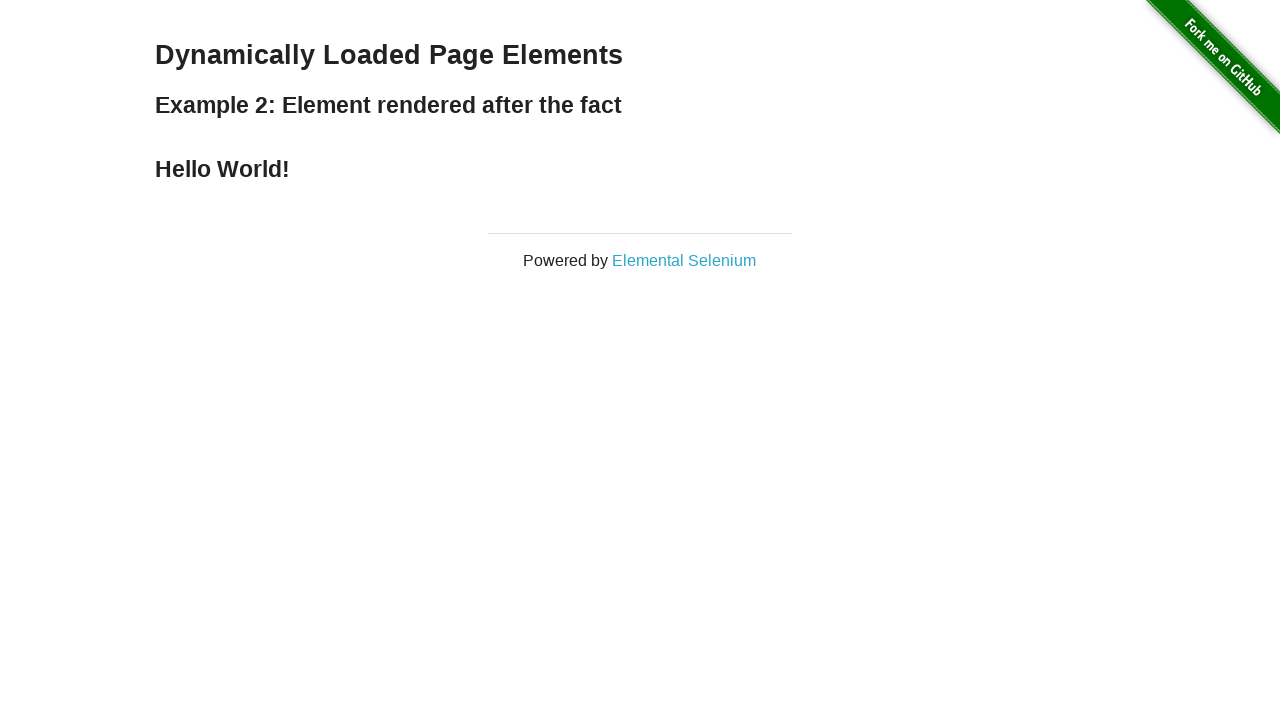